Tests drag and drop functionality on jQuery UI demo page by dragging an element into a droppable area within an iframe

Starting URL: https://jqueryui.com/droppable/

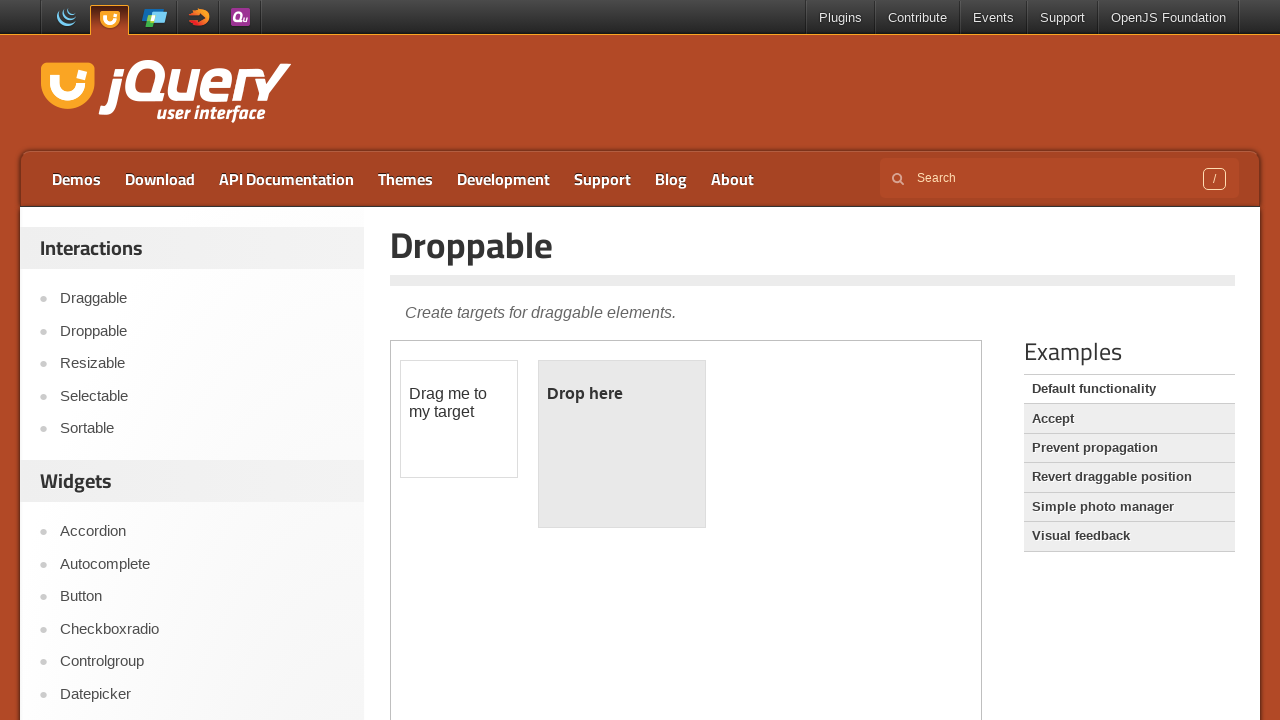

Located all sidebar items in the jQuery UI demo page
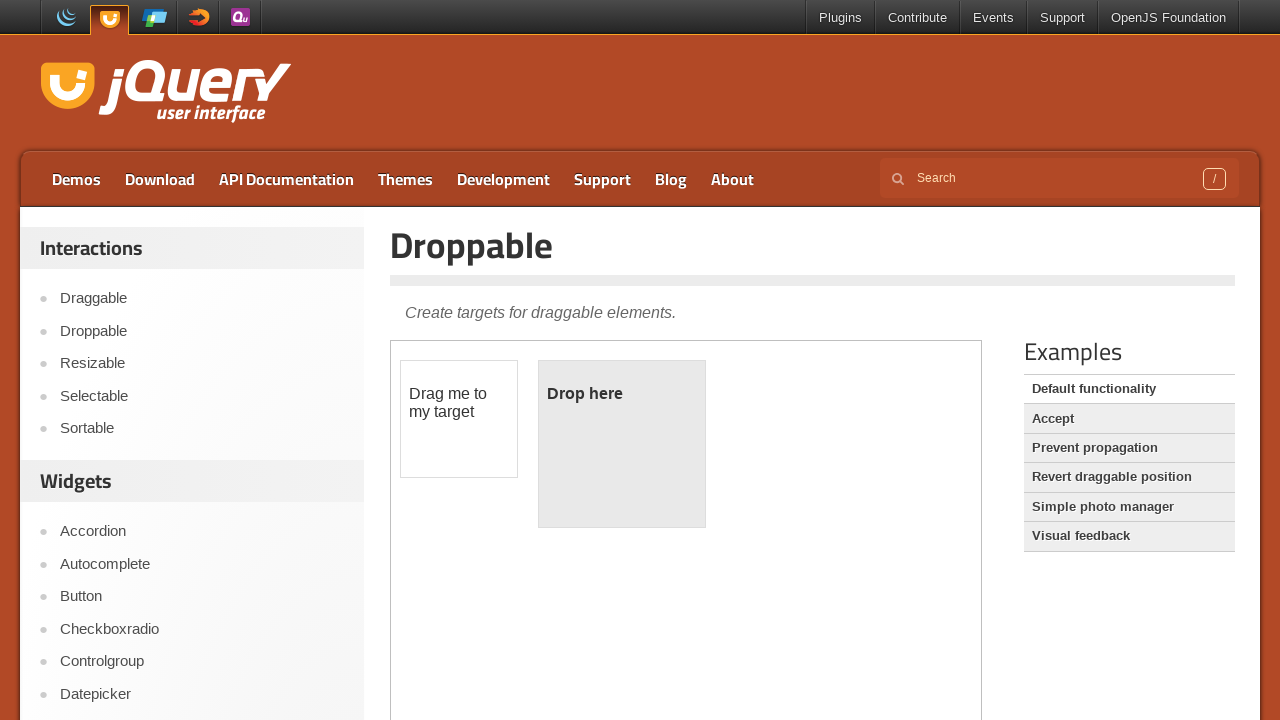

Clicked on Droppable link in the sidebar at (196, 331) on xpath=//*[@id='sidebar']/aside/ul/li >> nth=1
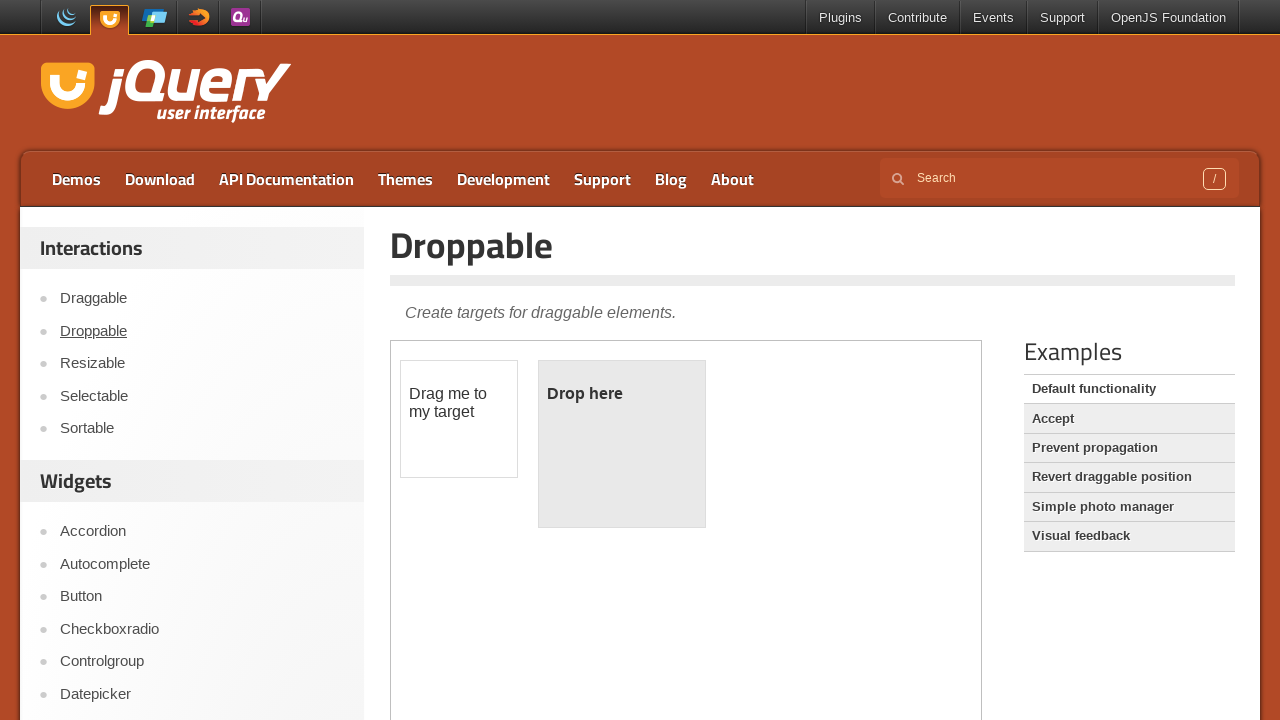

Located the iframe containing the drag and drop demo
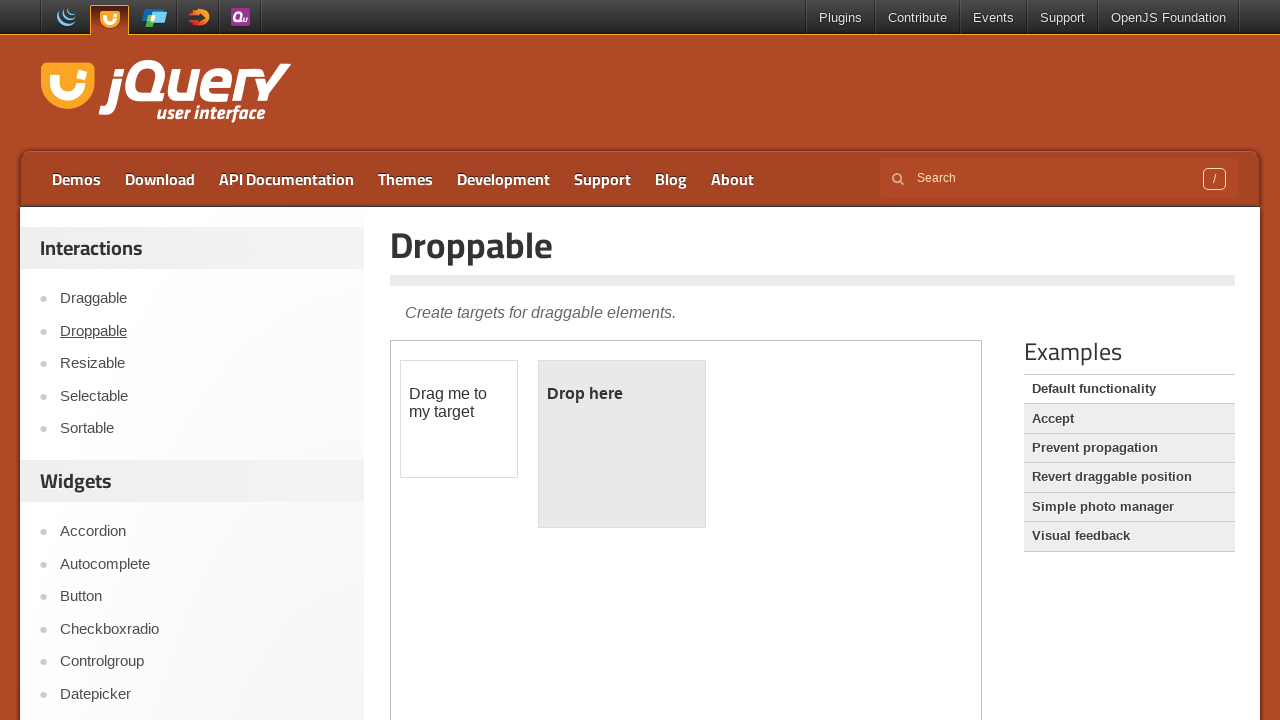

Located the draggable element within the iframe
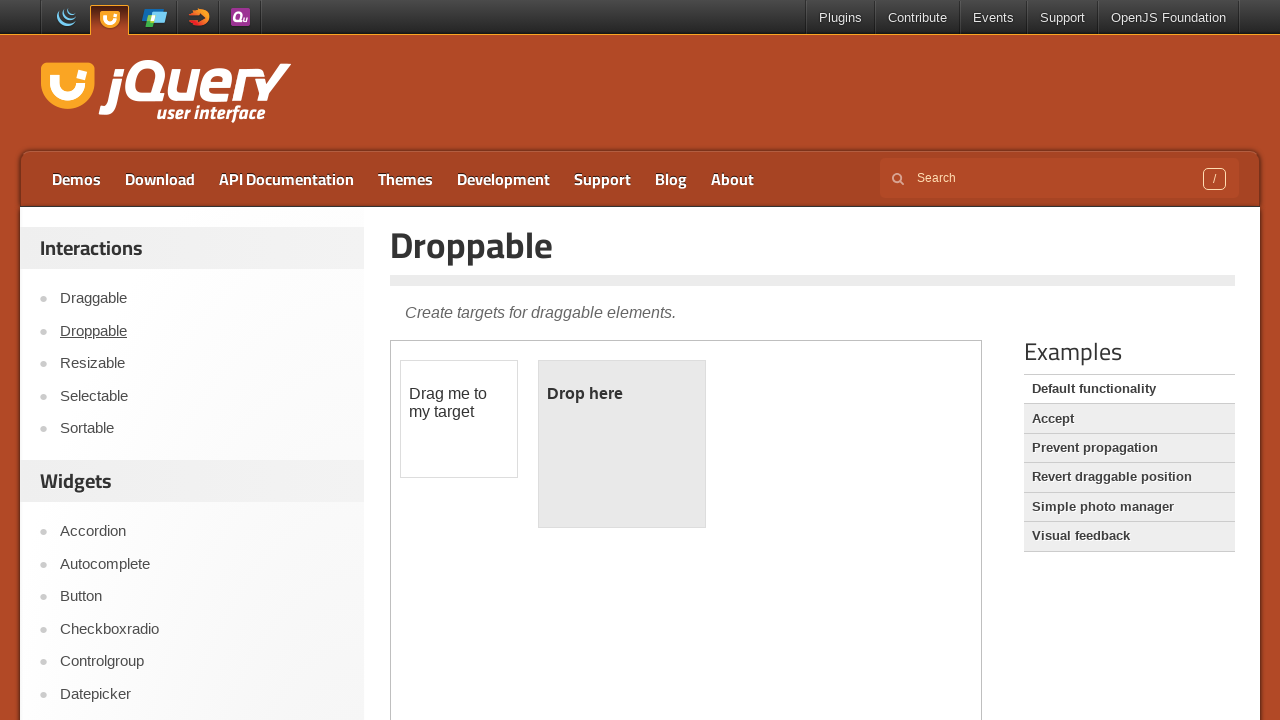

Located the droppable area within the iframe
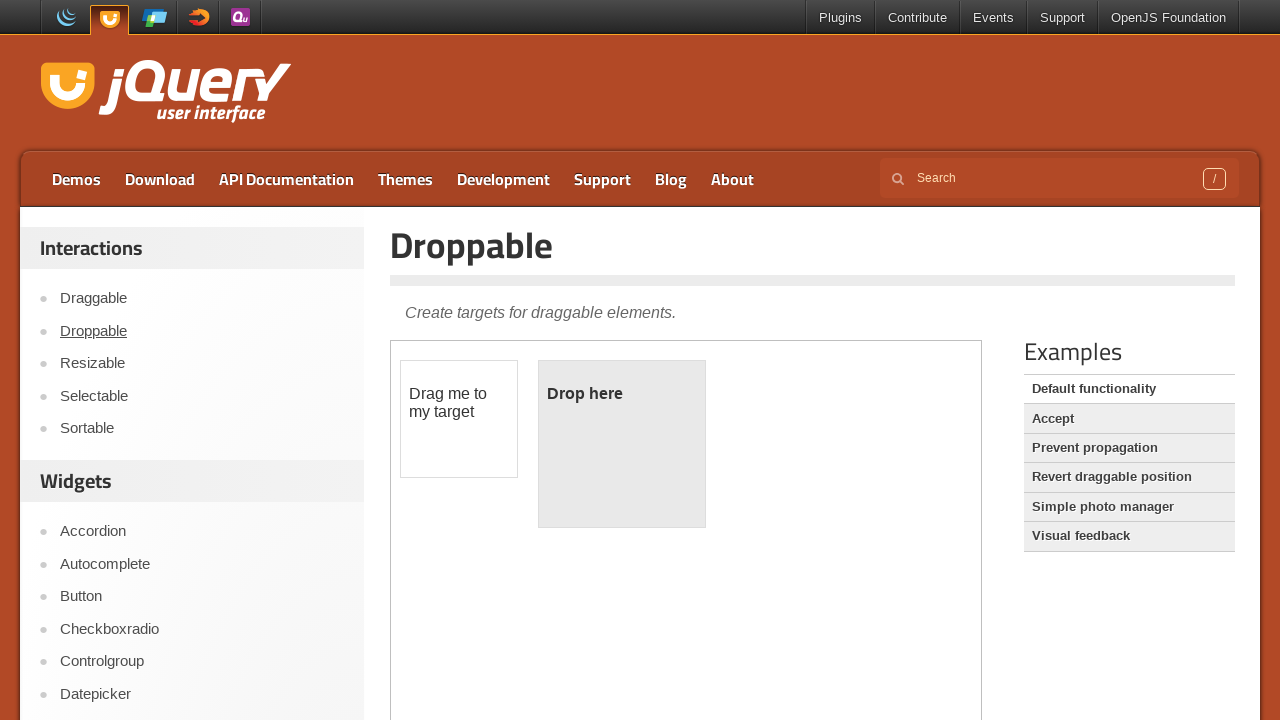

Dragged the draggable element into the droppable area at (622, 444)
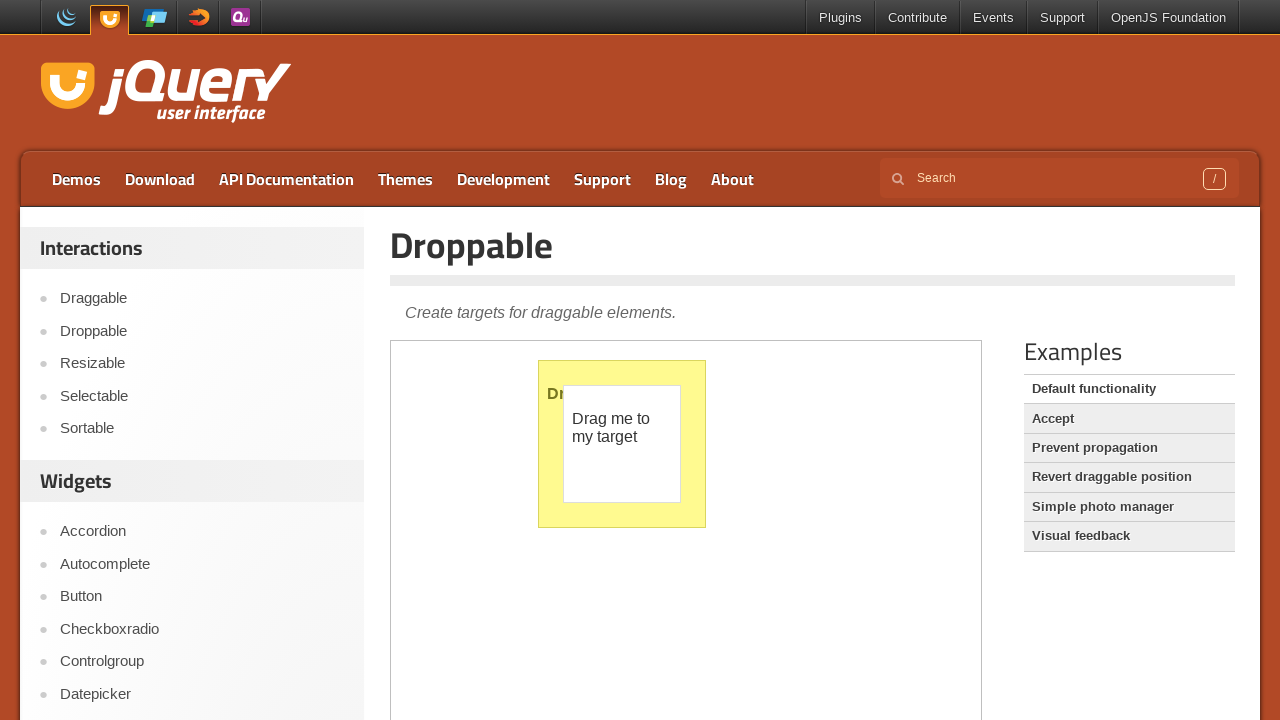

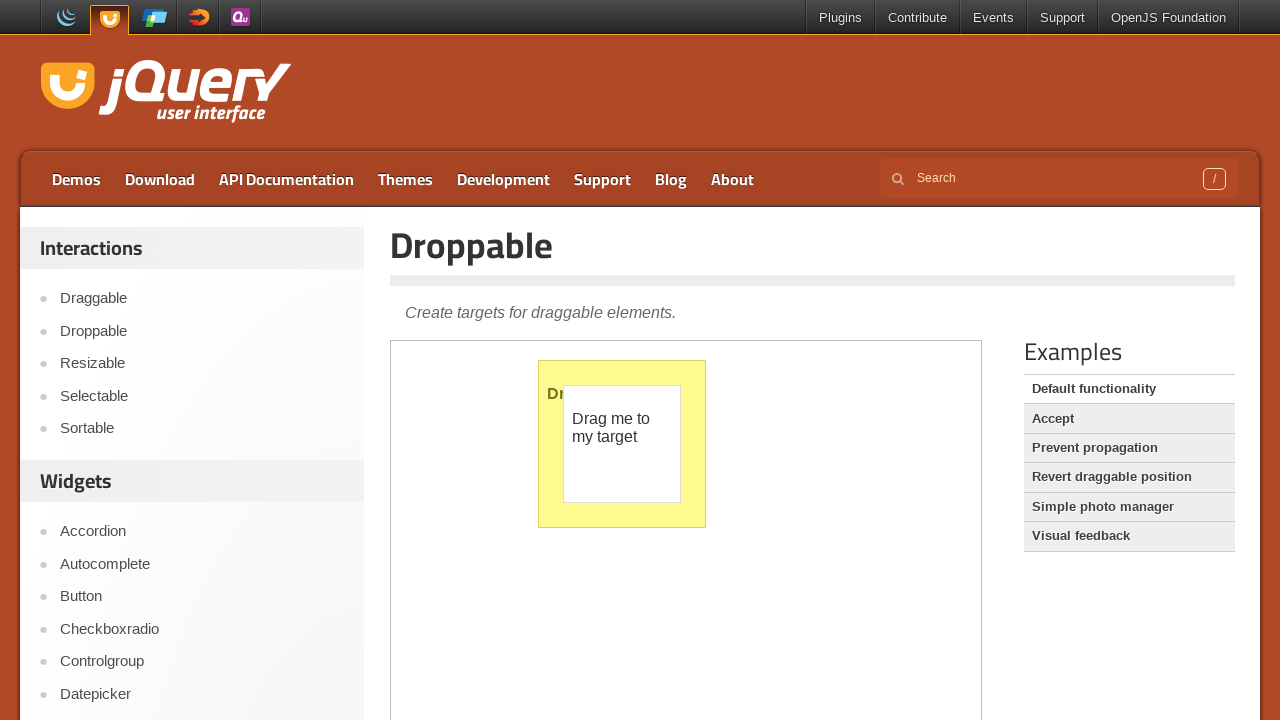